Tests clicking a button with a dynamic ID on the UI Testing Playground website to verify that elements with dynamic IDs can be interacted with using CSS class selectors.

Starting URL: http://uitestingplayground.com/dynamicid

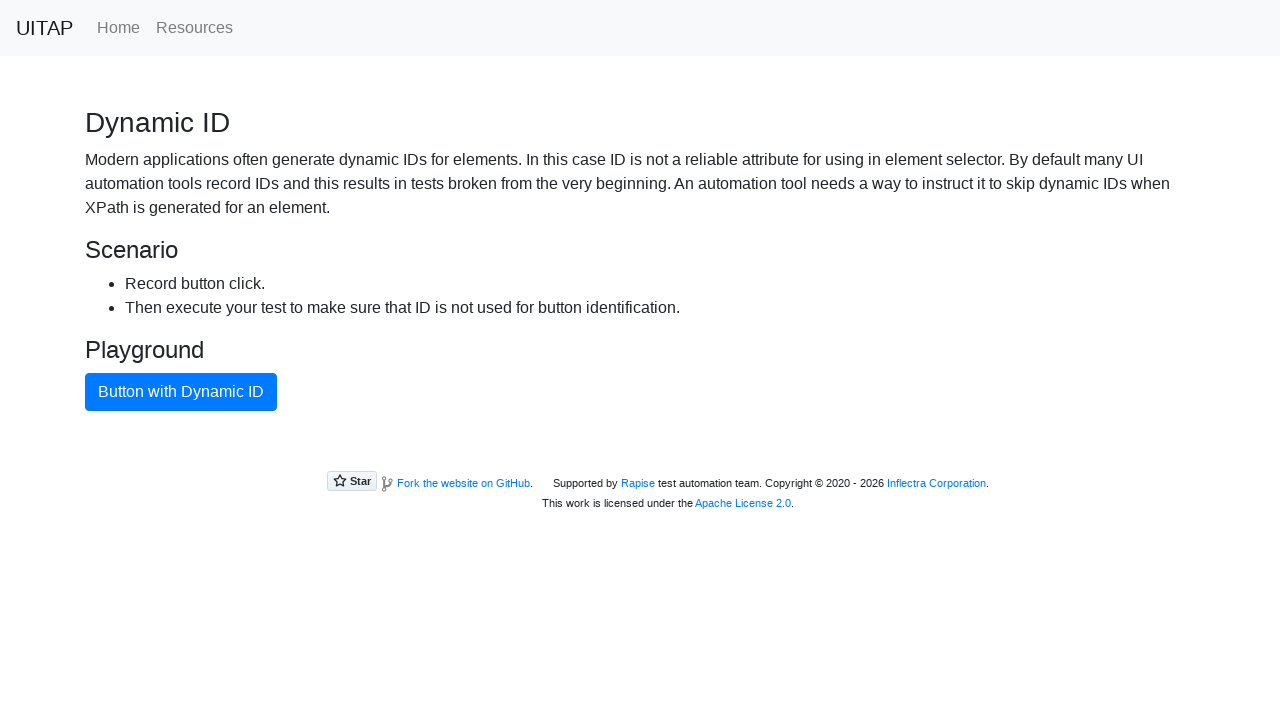

Navigated to UI Testing Playground dynamic ID test page
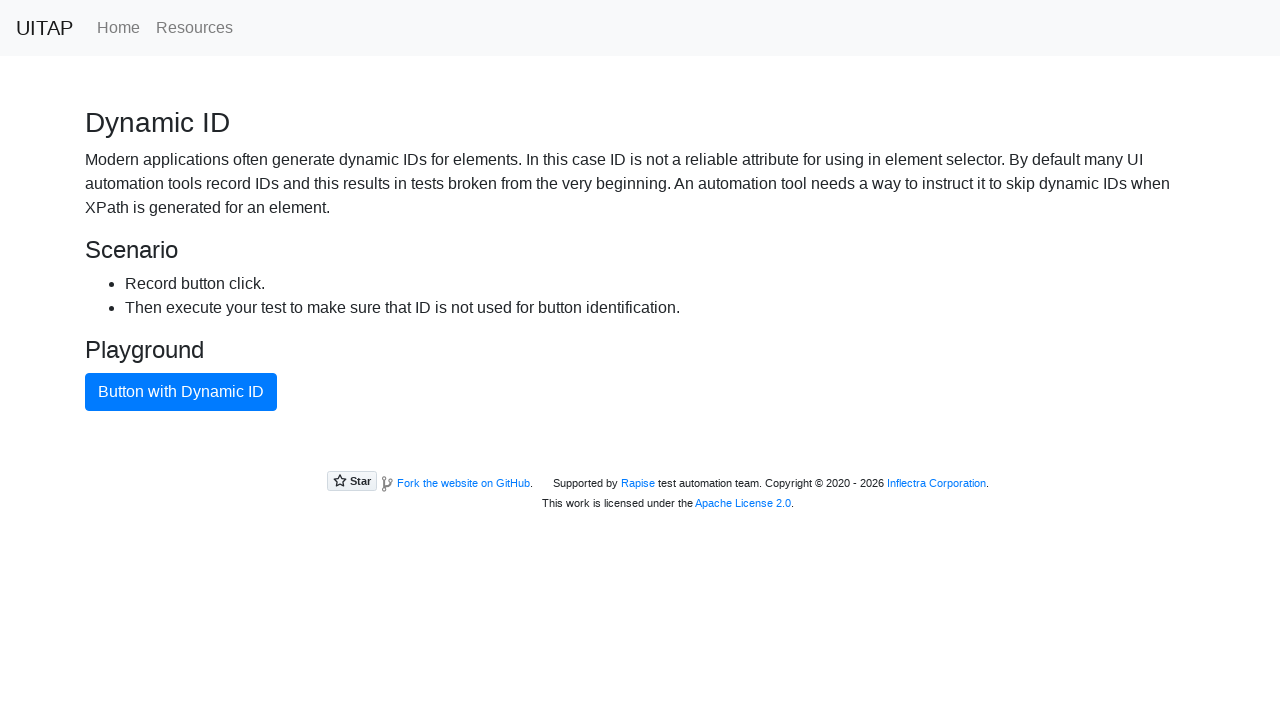

Clicked button with dynamic ID using CSS class selector .btn-primary at (181, 392) on .btn-primary
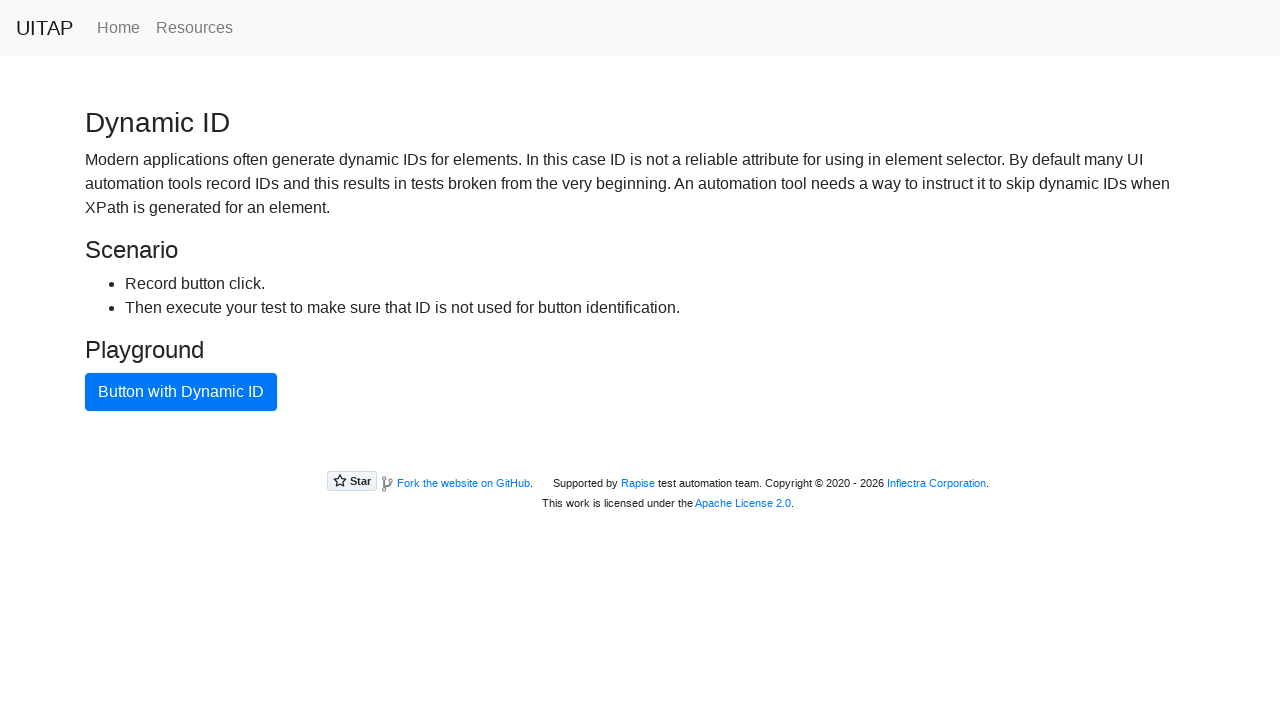

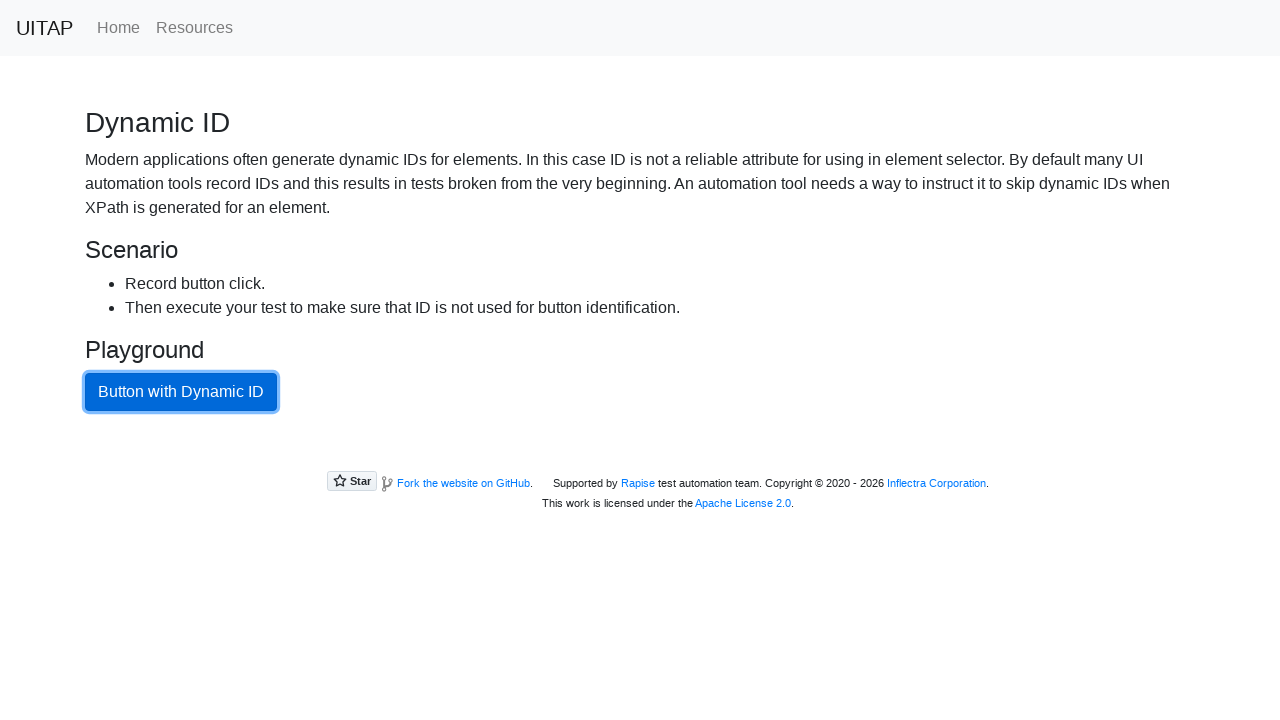